Tests e-commerce functionality on demoblaze.com by navigating to the Laptops category, adding "Sony vaio i5" and "Dell i7 8gb" to cart, and accepting the confirmation alerts for each product.

Starting URL: https://www.demoblaze.com/index.html

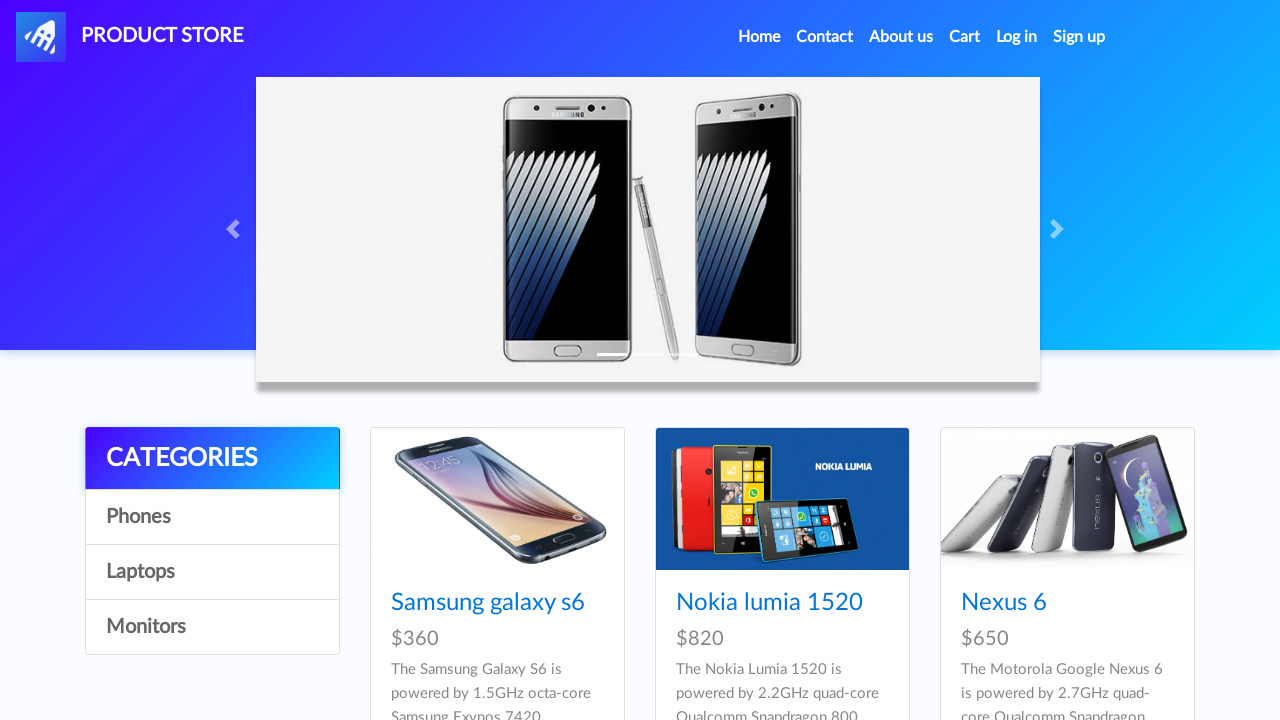

Clicked on Laptops category at (212, 572) on a:has-text('Laptops')
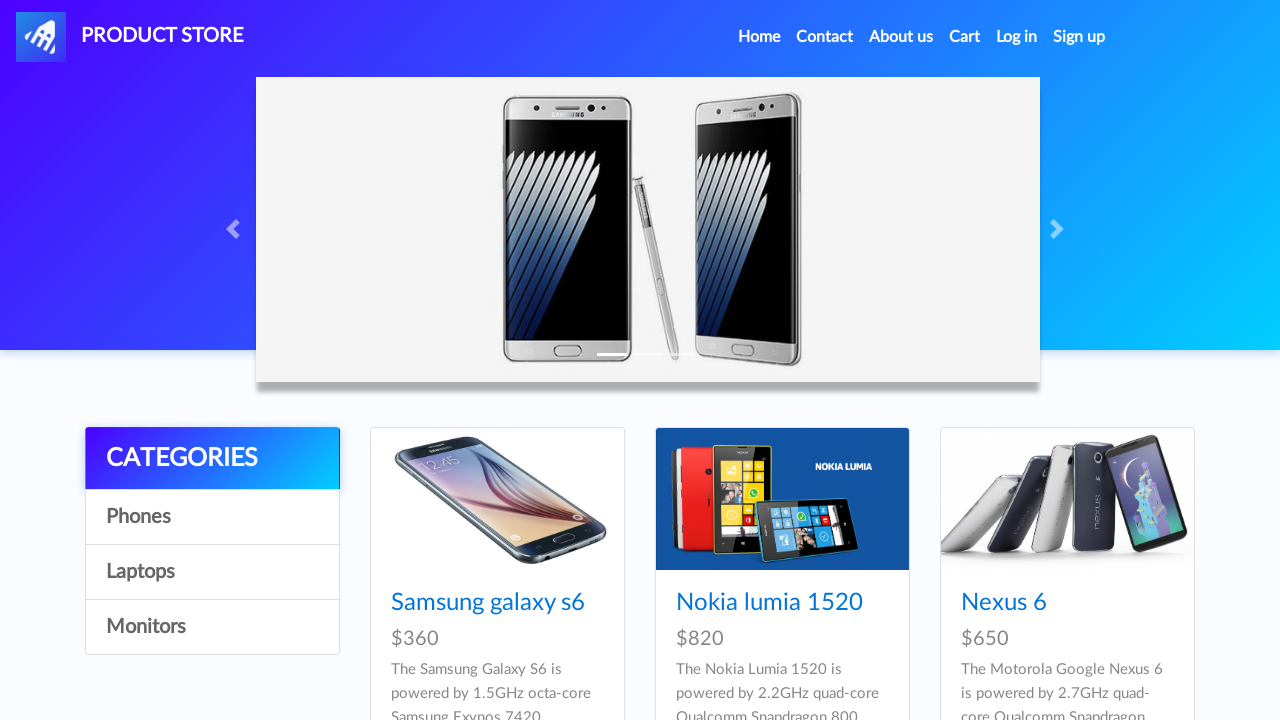

Waited for Laptops page to load
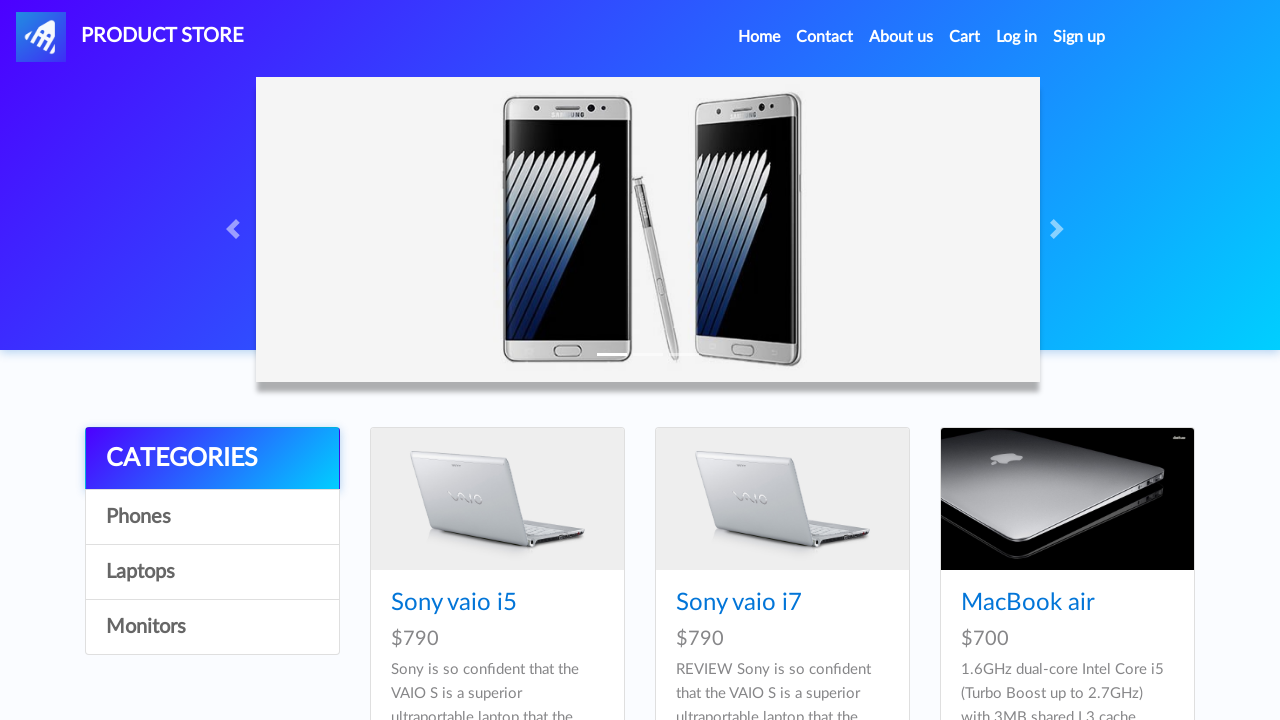

Clicked on Sony vaio i5 product at (454, 603) on a:has-text('Sony vaio i5')
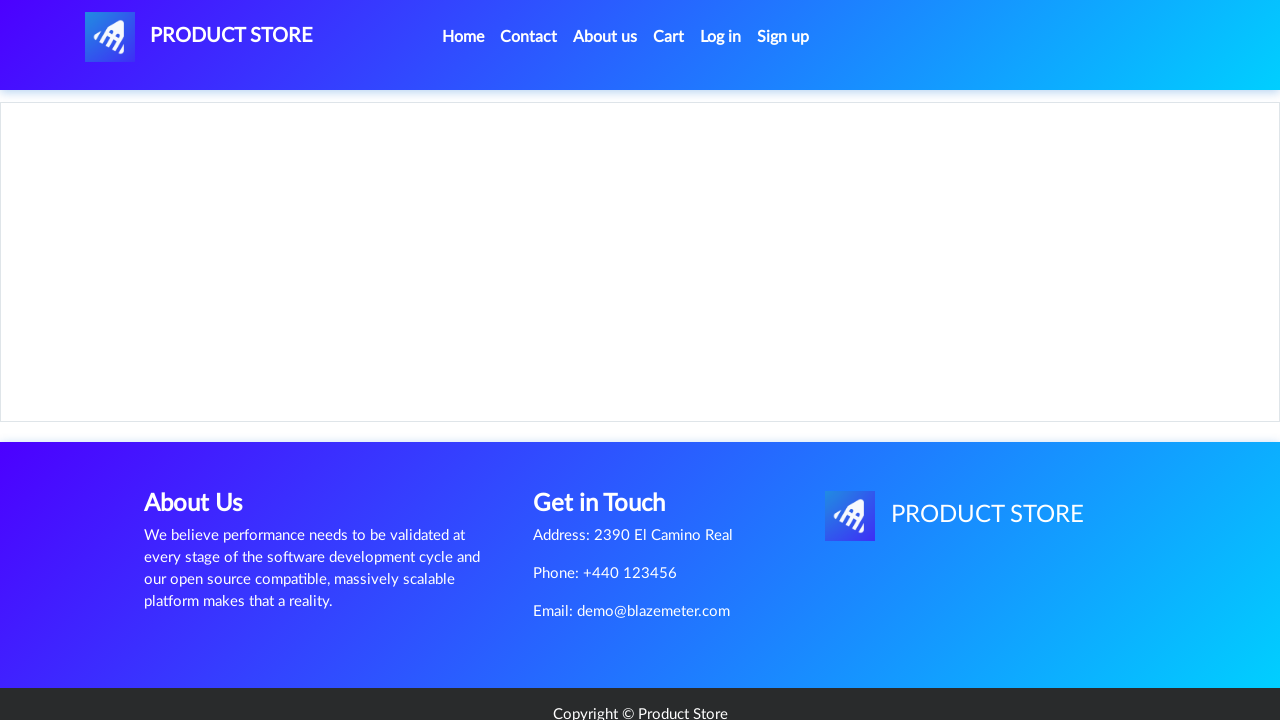

Product page loaded, heading element found
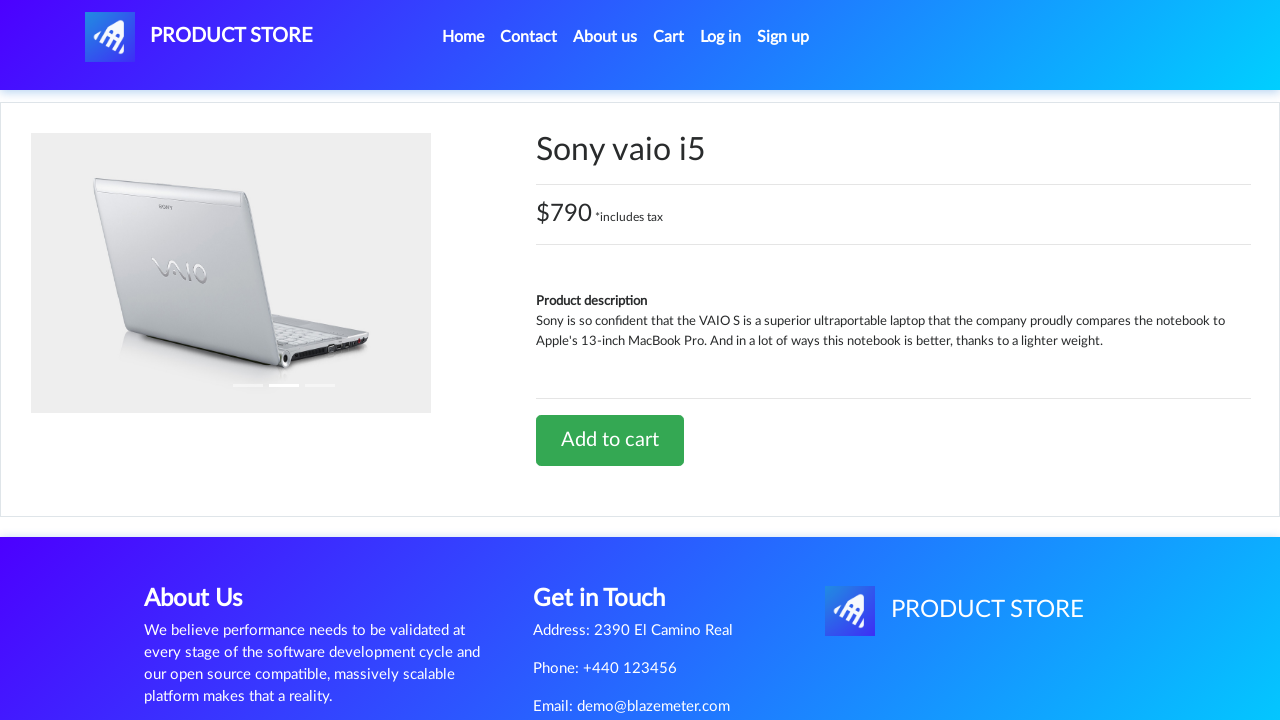

Clicked Add to cart for Sony vaio i5 at (610, 440) on a:has-text('Add to cart')
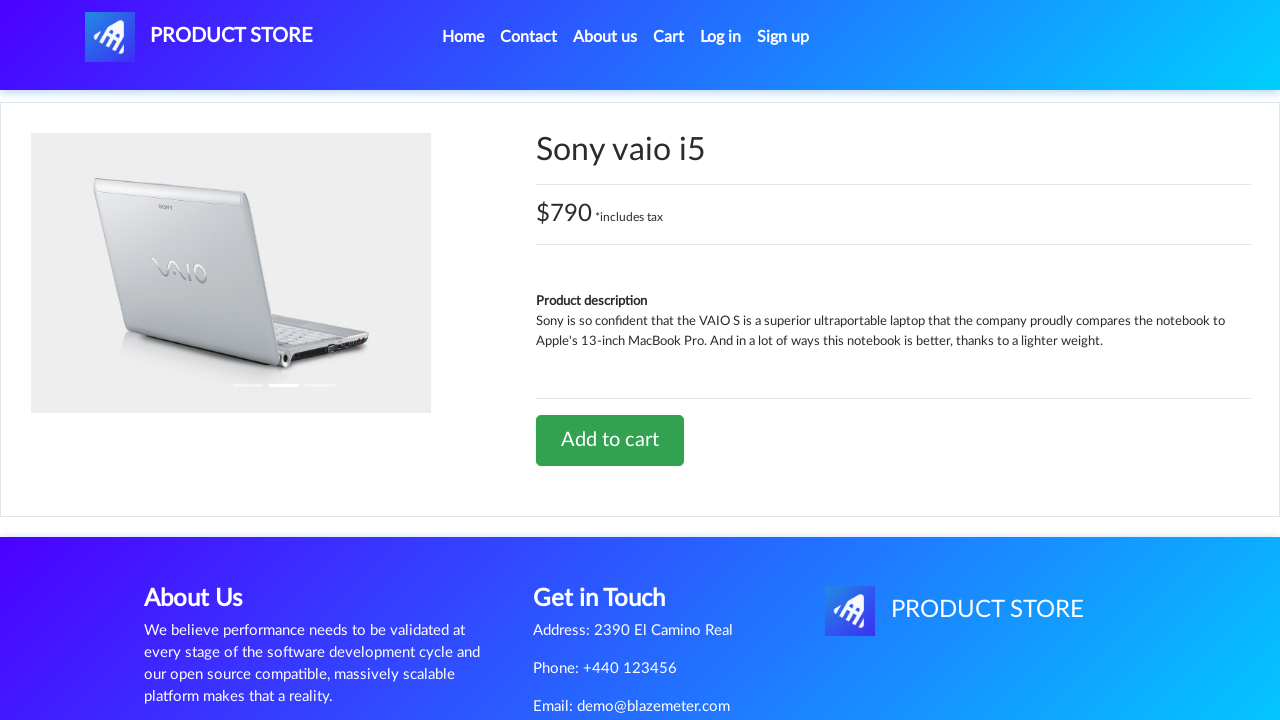

Set up dialog handler to accept confirmation alerts
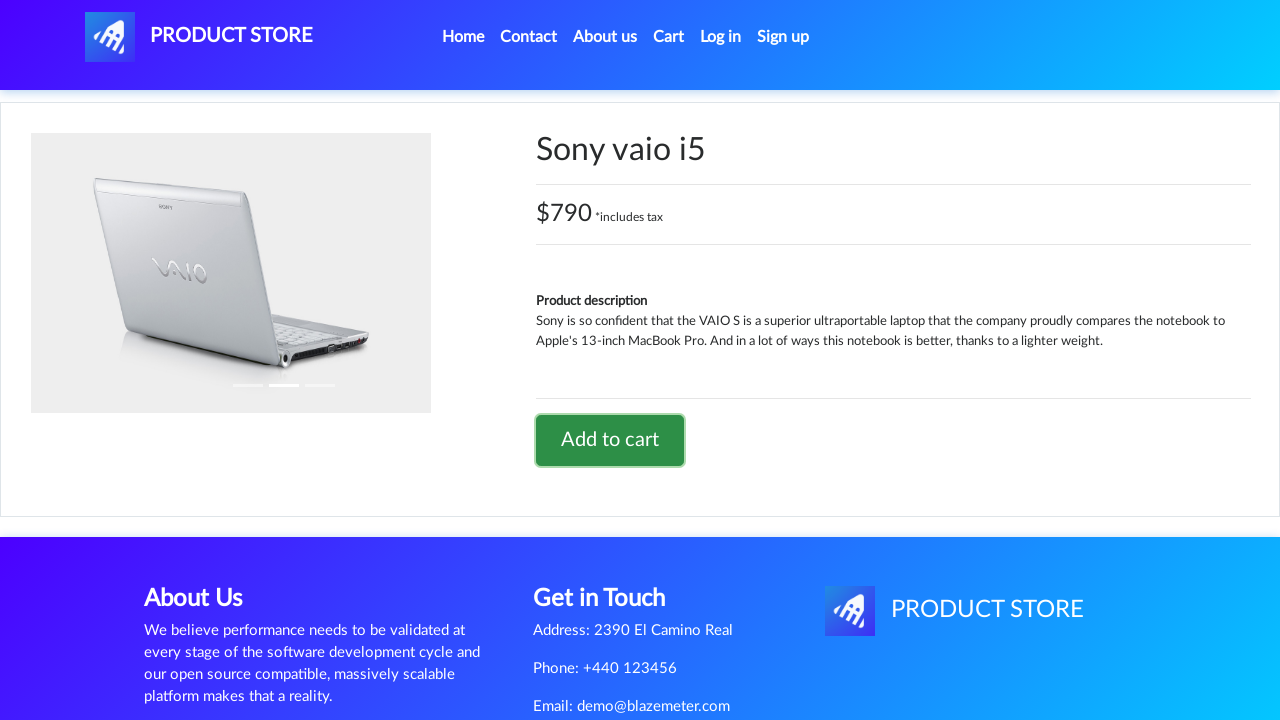

Waited for confirmation alert to be processed
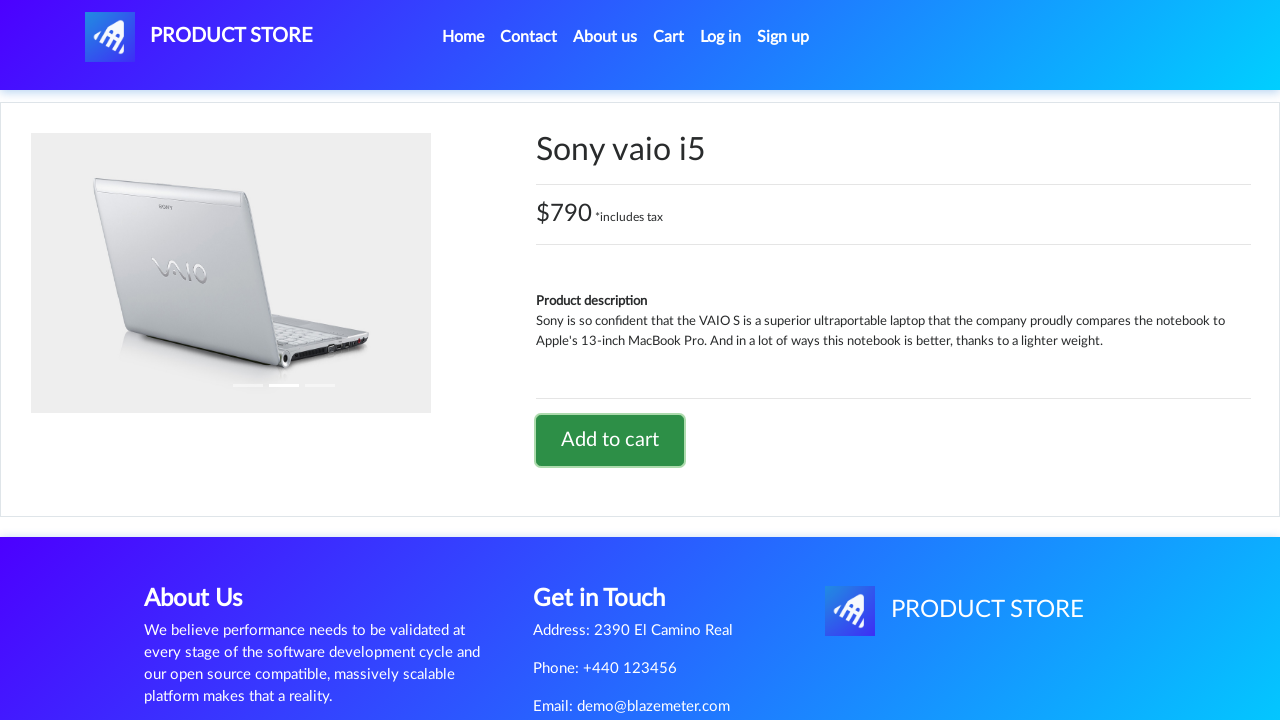

Clicked on Home link at (463, 37) on a:has-text('Home')
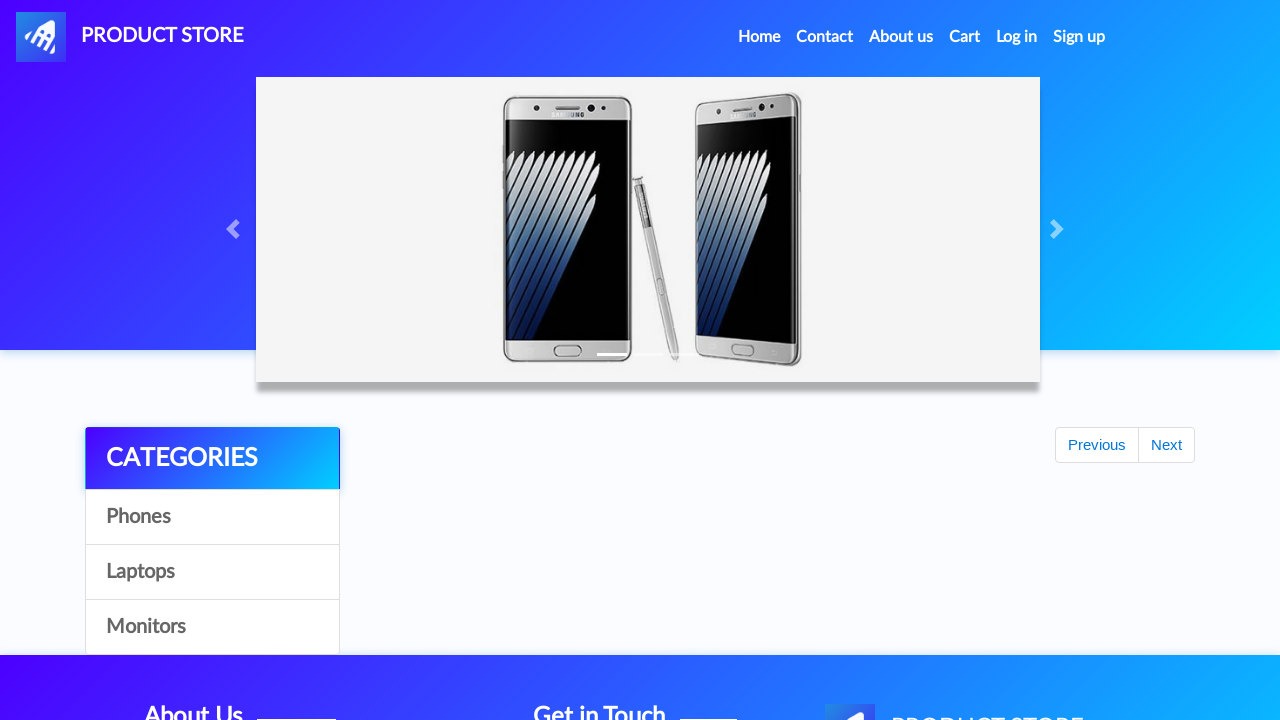

Waited for Home page to load
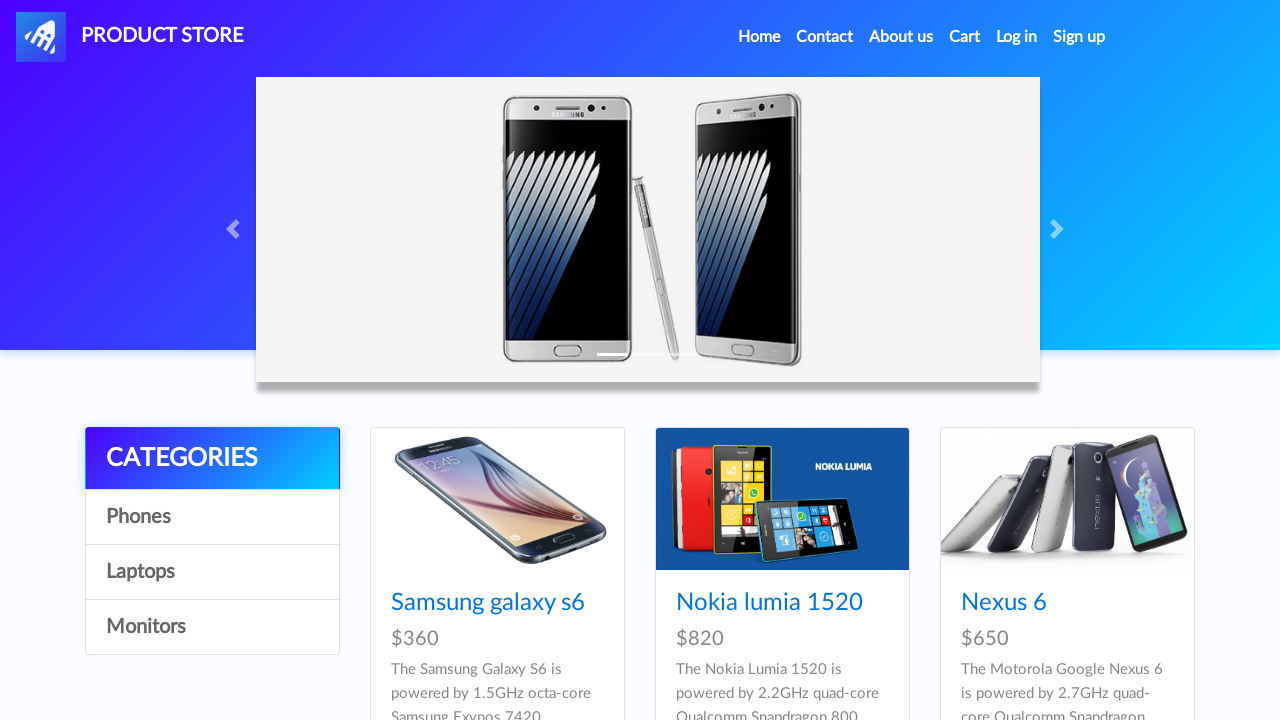

Clicked on Laptops category again at (212, 572) on a:has-text('Laptops')
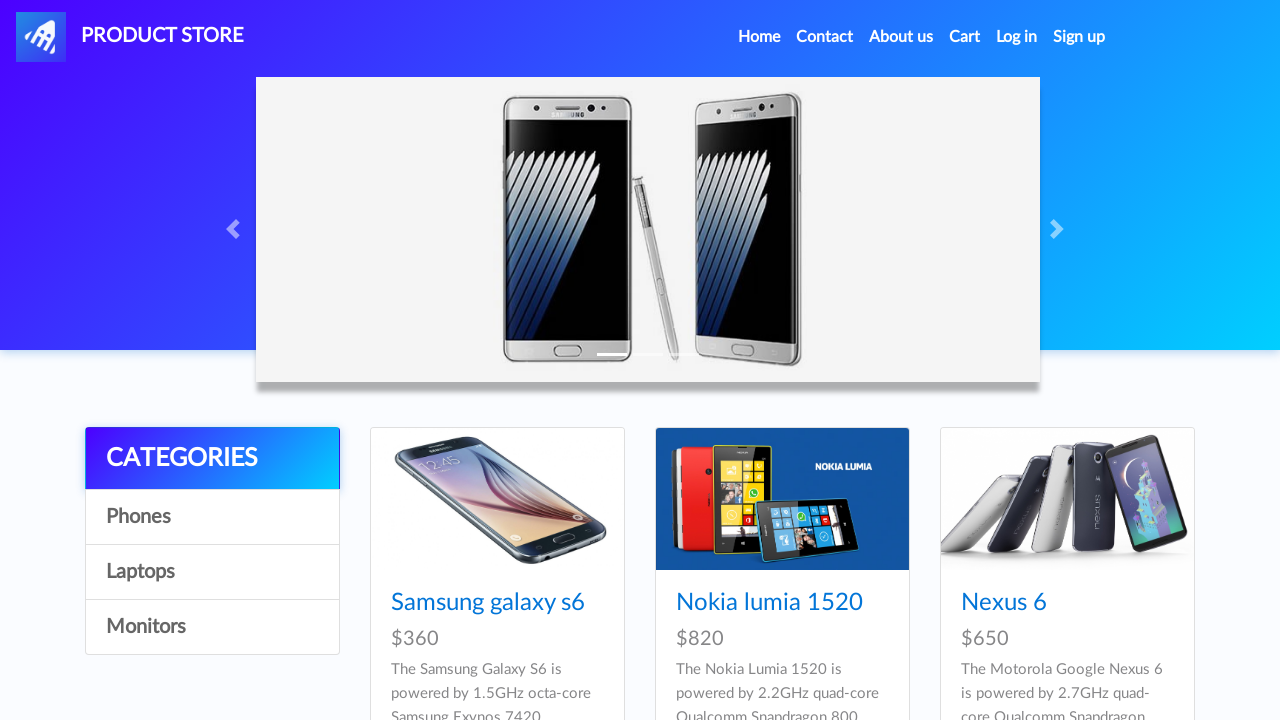

Waited for Laptops page to load
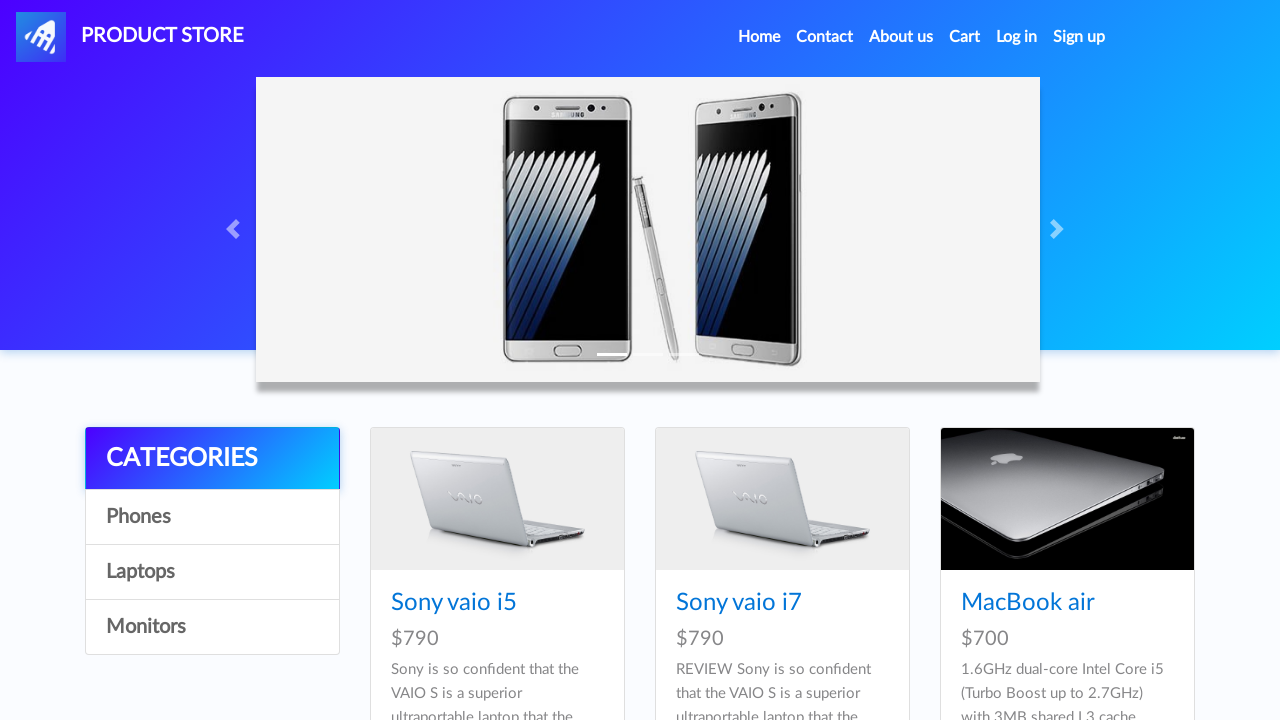

Clicked on Dell i7 8gb product at (448, 361) on a:has-text('Dell i7 8gb')
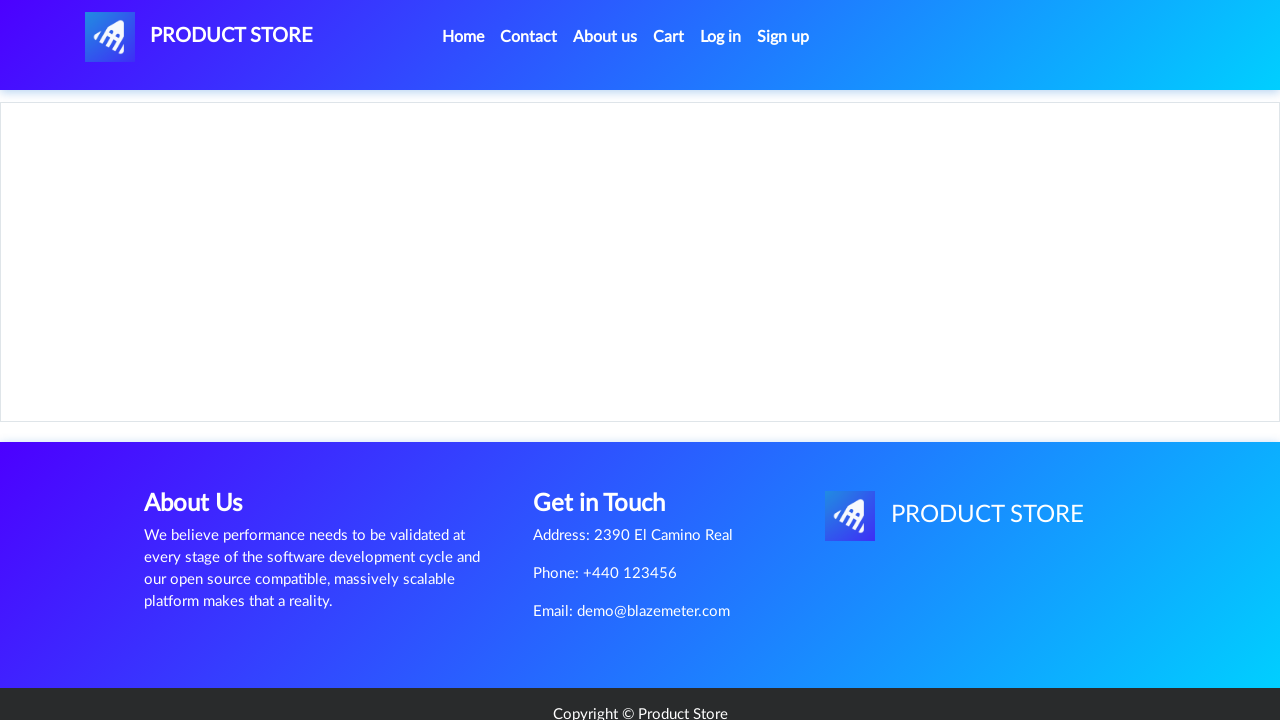

Product page loaded, heading element found
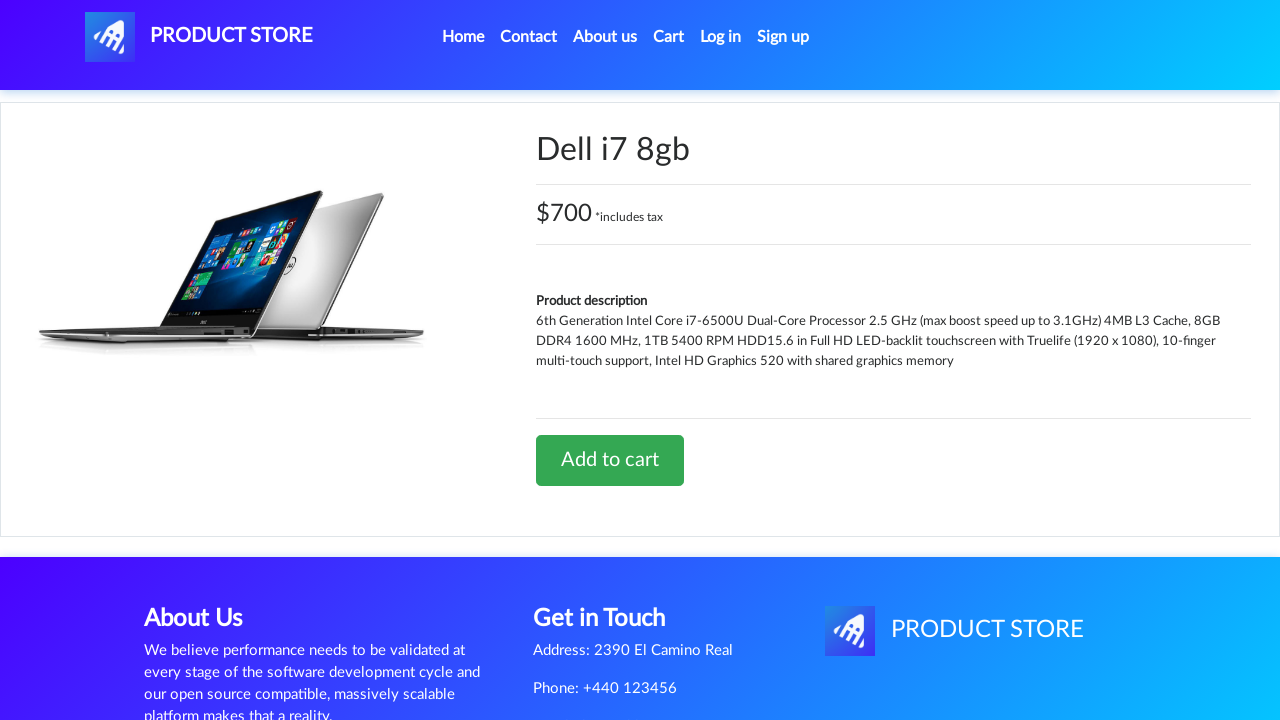

Clicked Add to cart for Dell i7 8gb at (610, 460) on a:has-text('Add to cart')
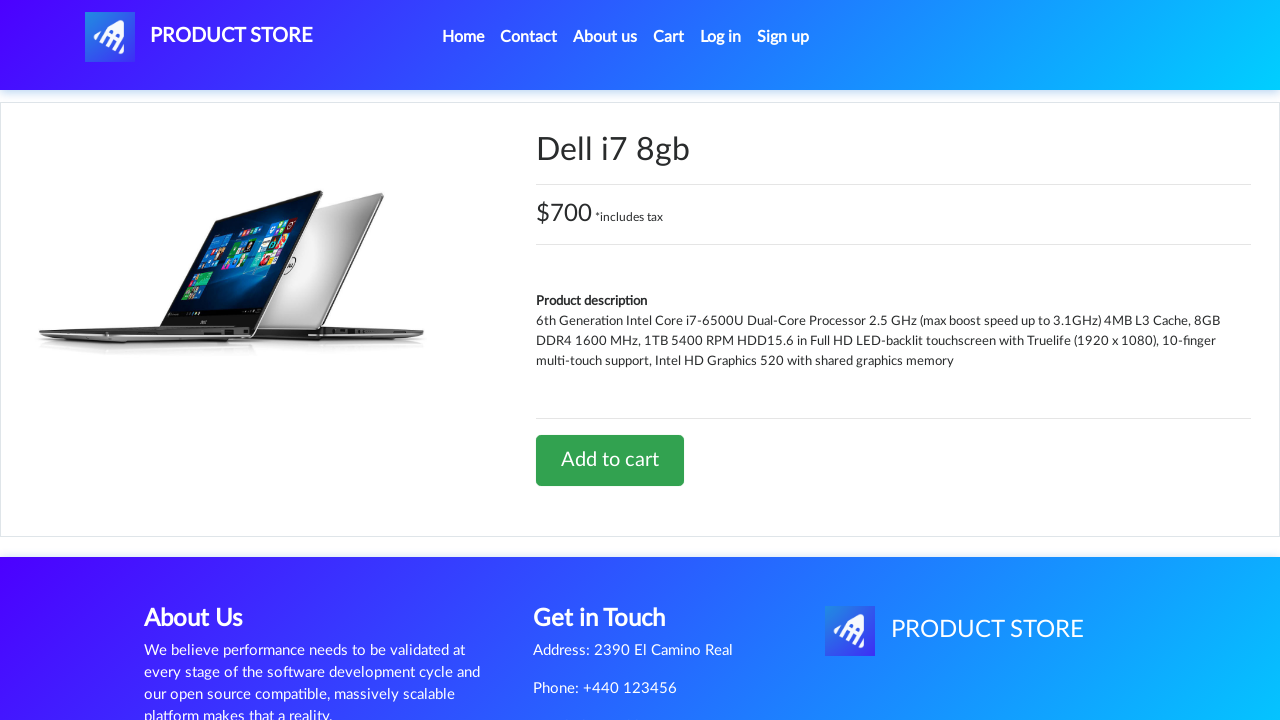

Waited for confirmation alert to be processed
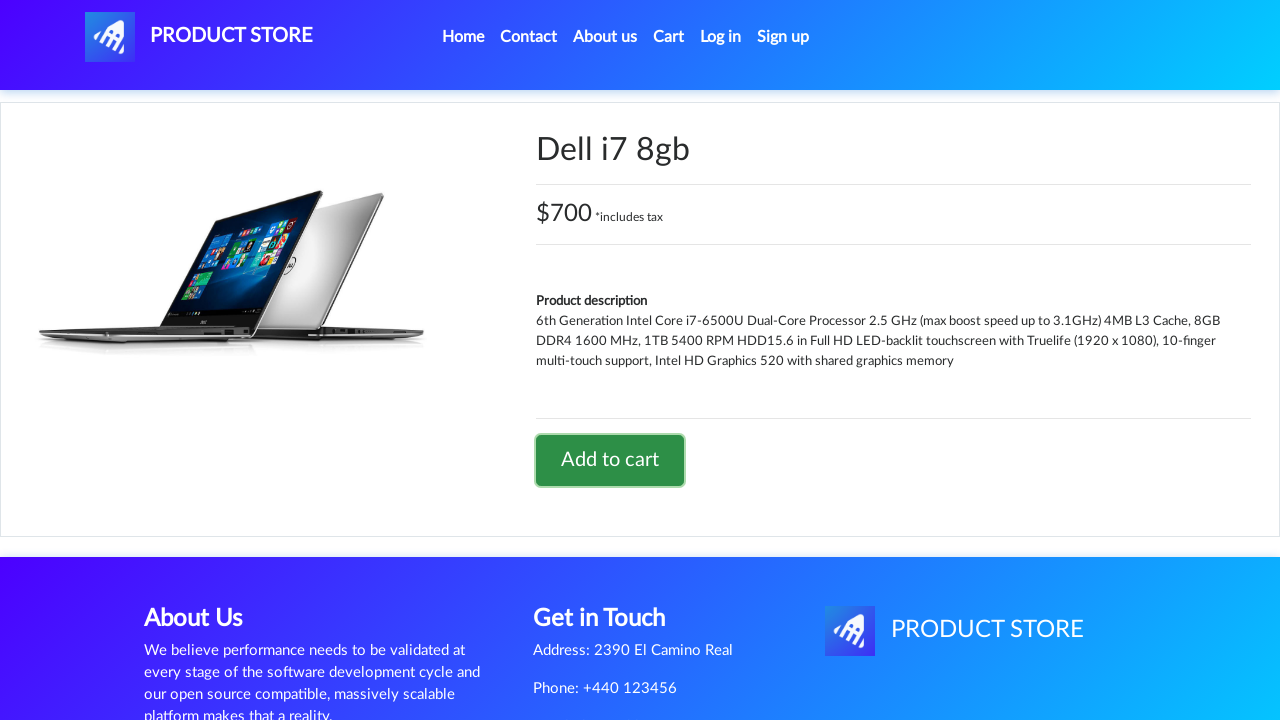

Clicked on Home link at (463, 37) on a:has-text('Home')
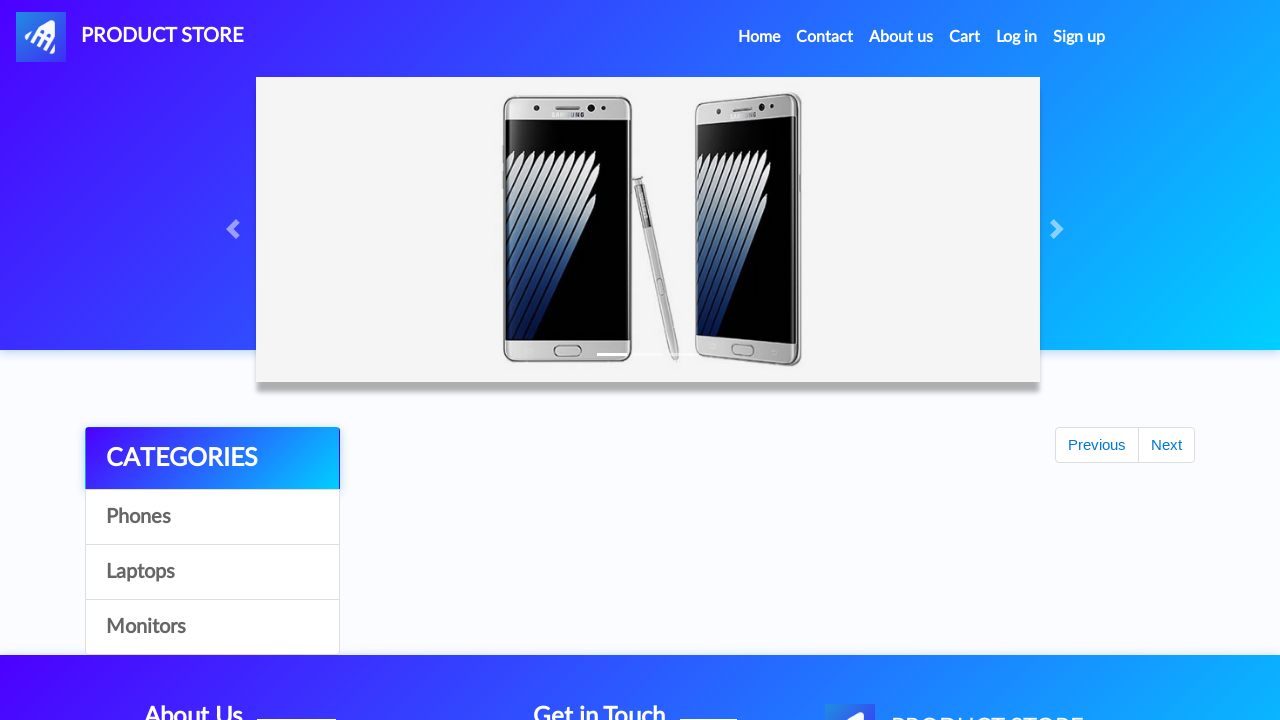

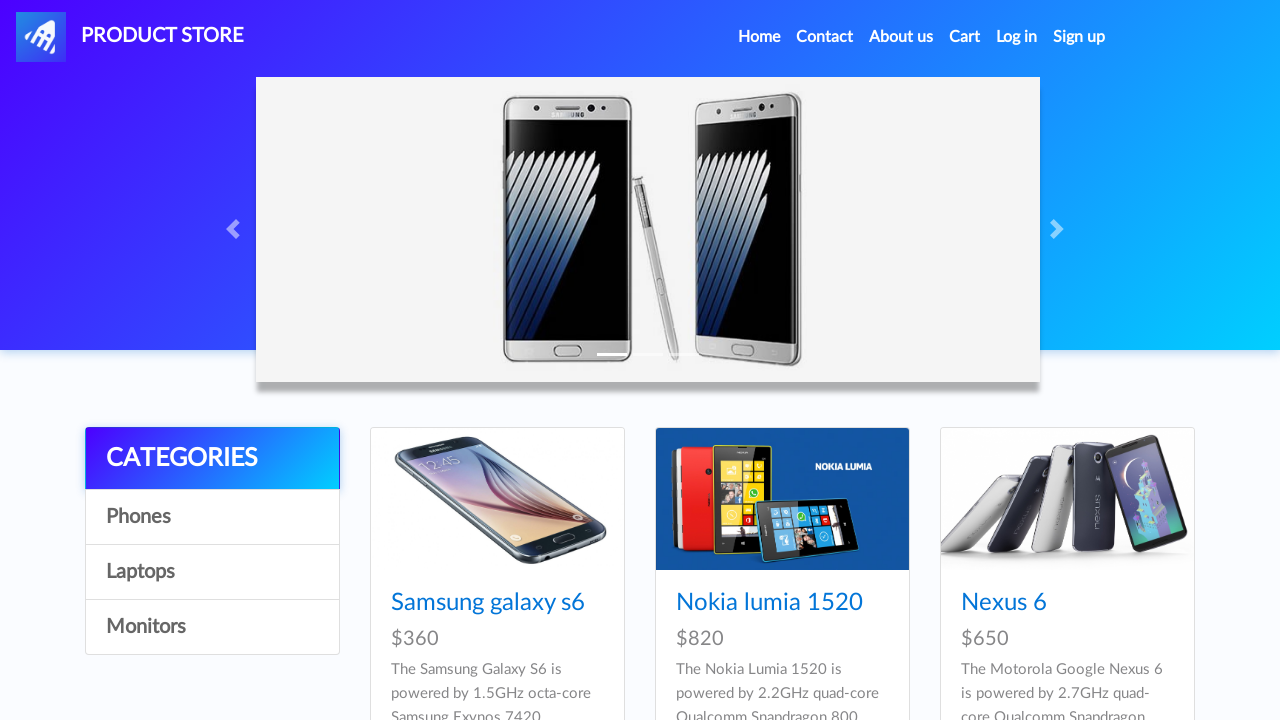